Tests the dynamic controls page by clicking the Enable button and verifying that the "It's enabled!" message is displayed after the action completes.

Starting URL: https://the-internet.herokuapp.com/dynamic_controls

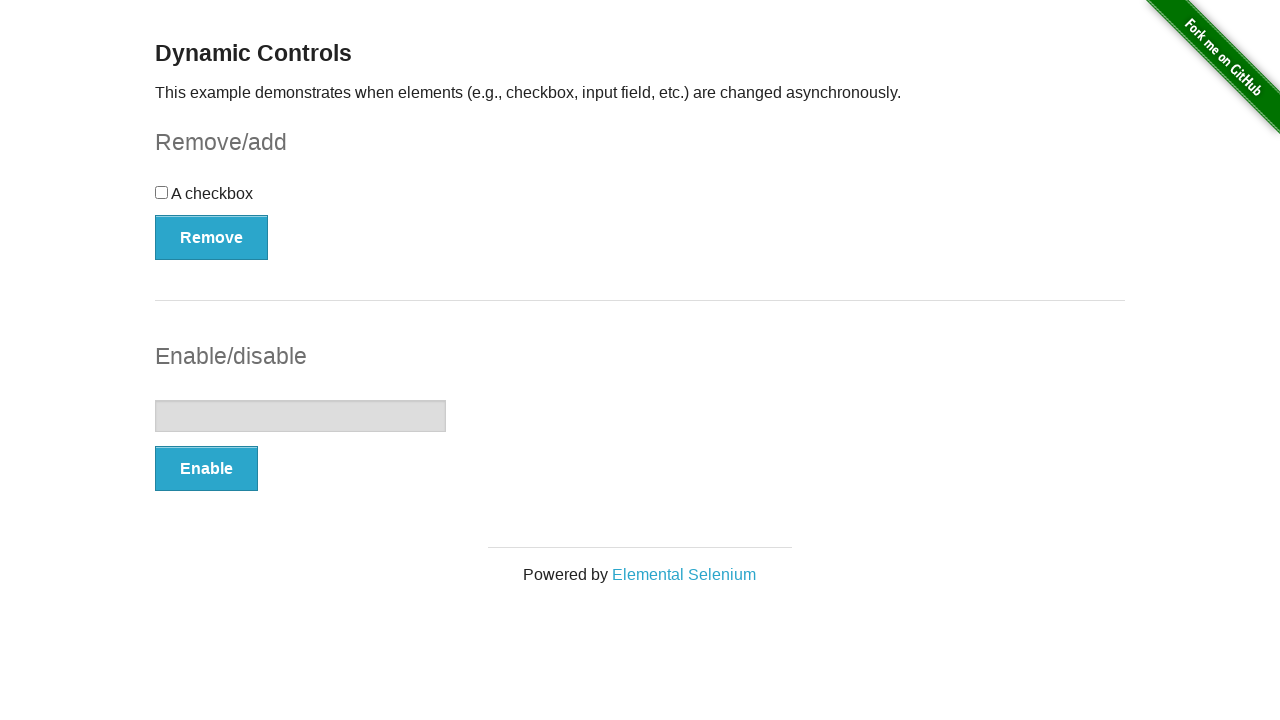

Clicked the Enable button at (206, 469) on xpath=//button[text()='Enable']
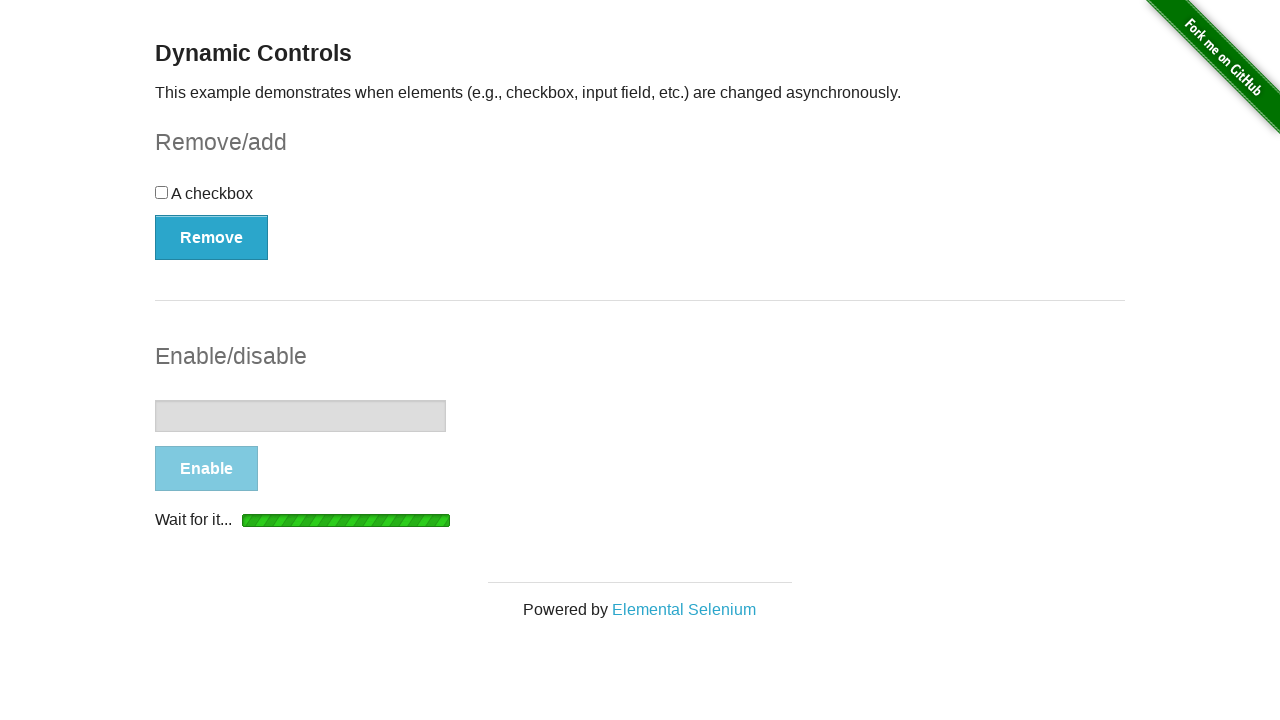

Located the enabled message element
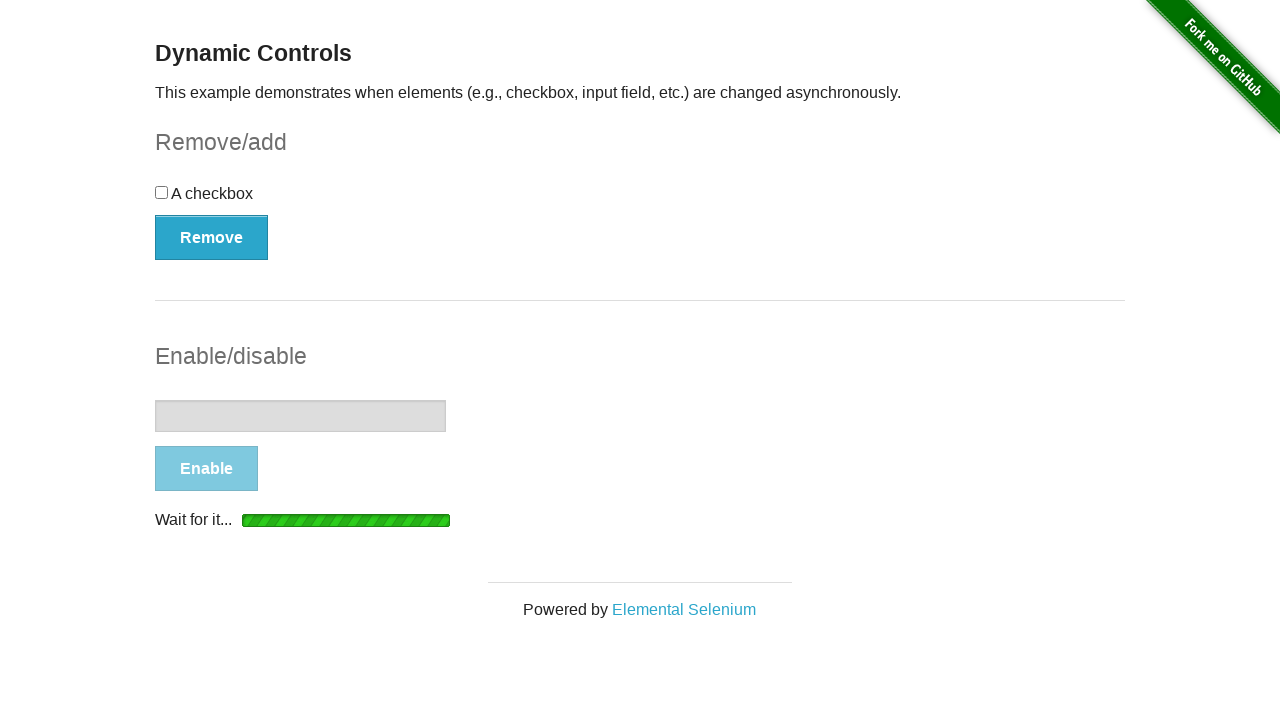

Waited for the enabled message to become visible
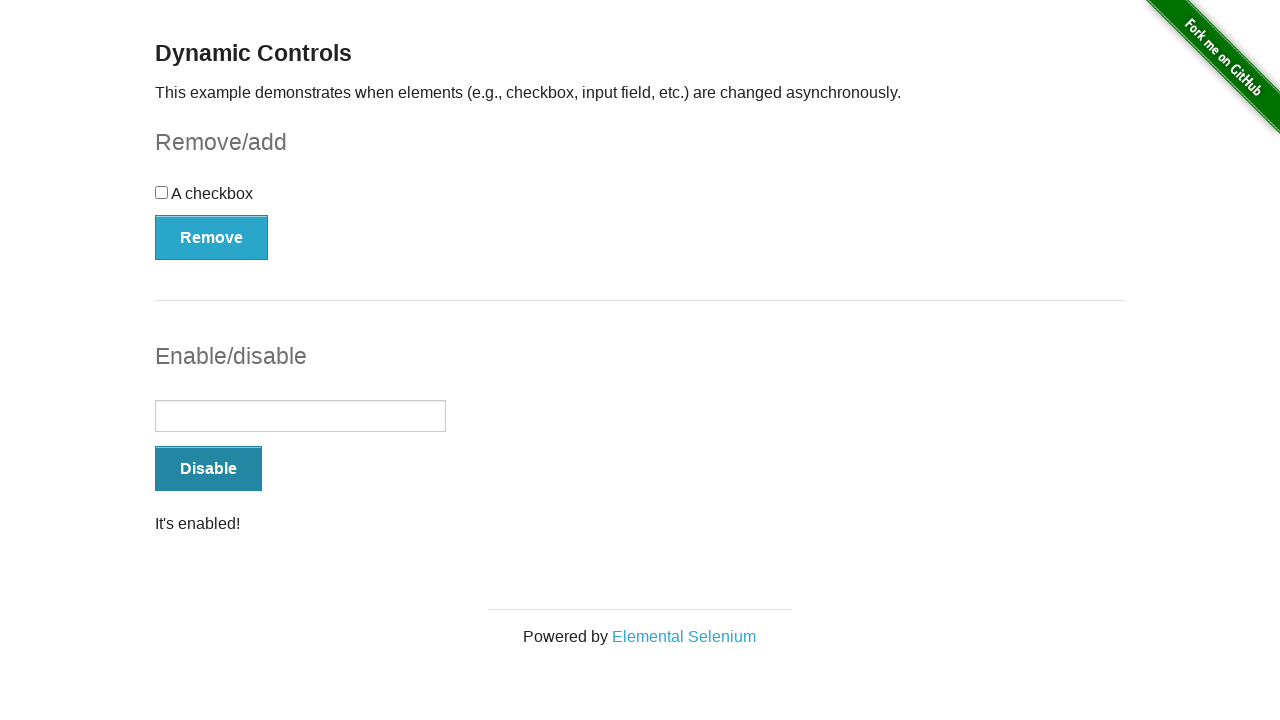

Verified that the "It's enabled!" message is displayed
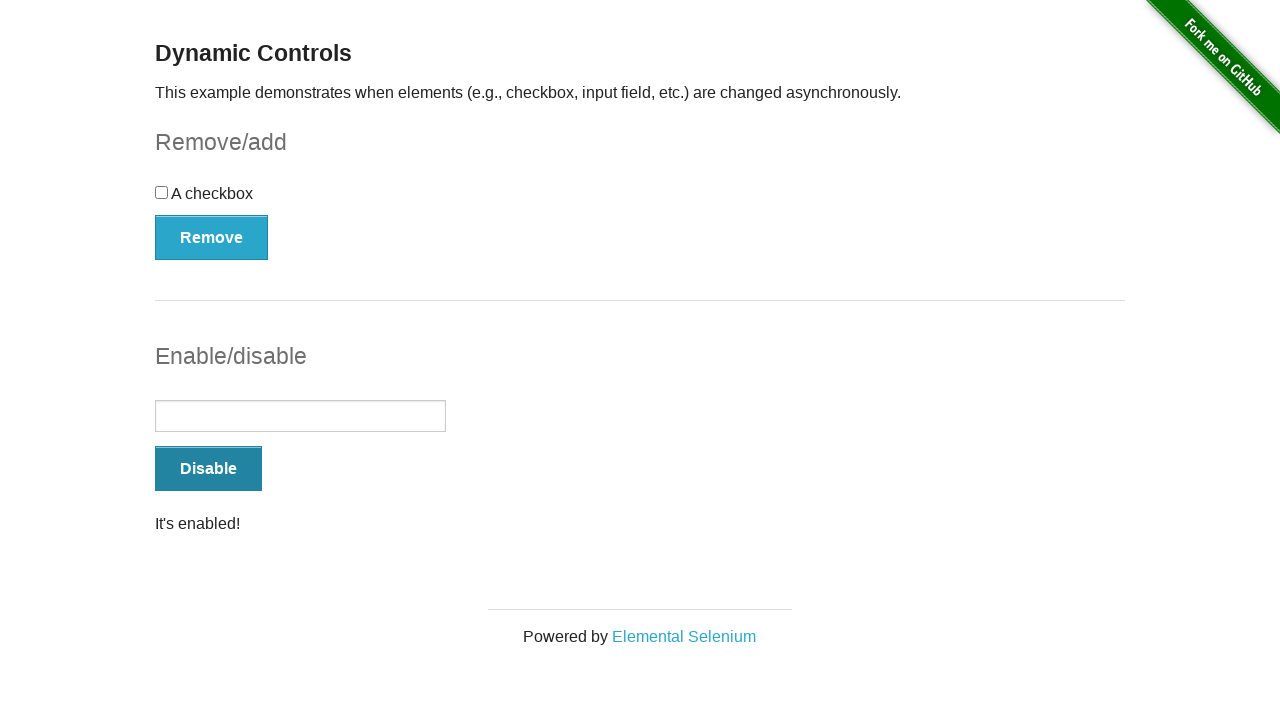

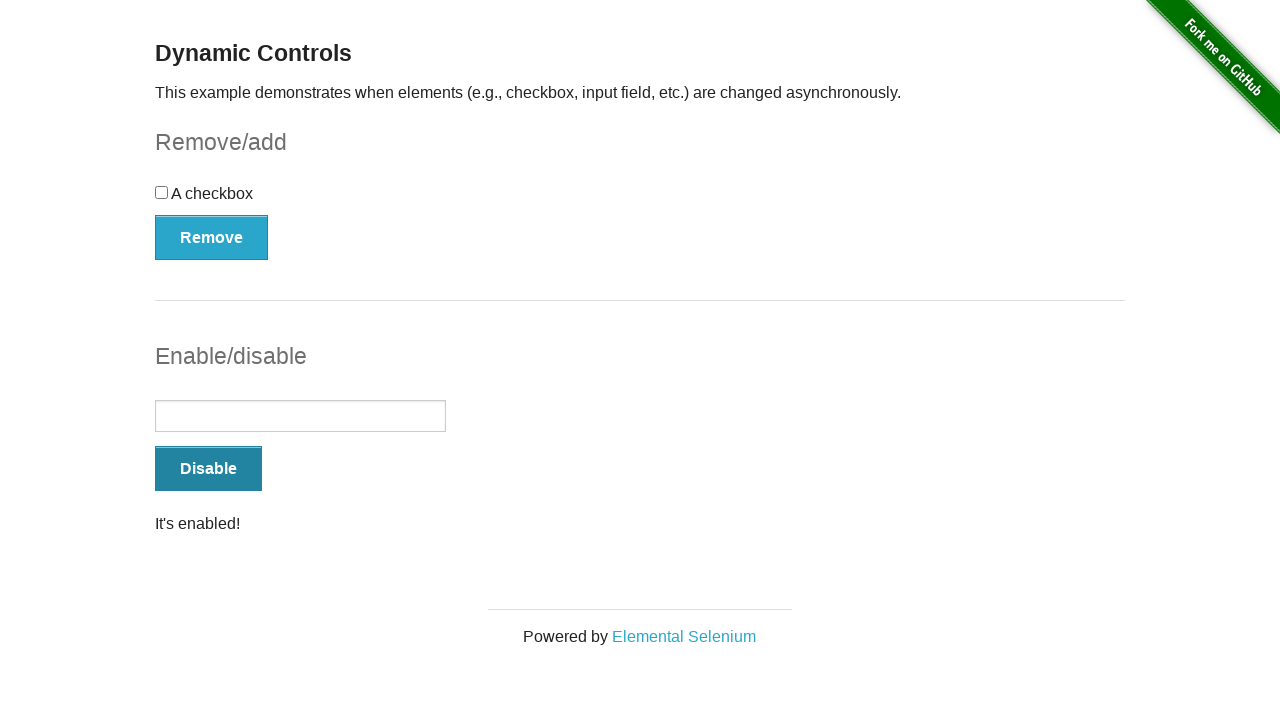